Simple test that prints "hello world" - navigates to a page with no meaningful browser actions

Starting URL: https://demo.opencart.com/

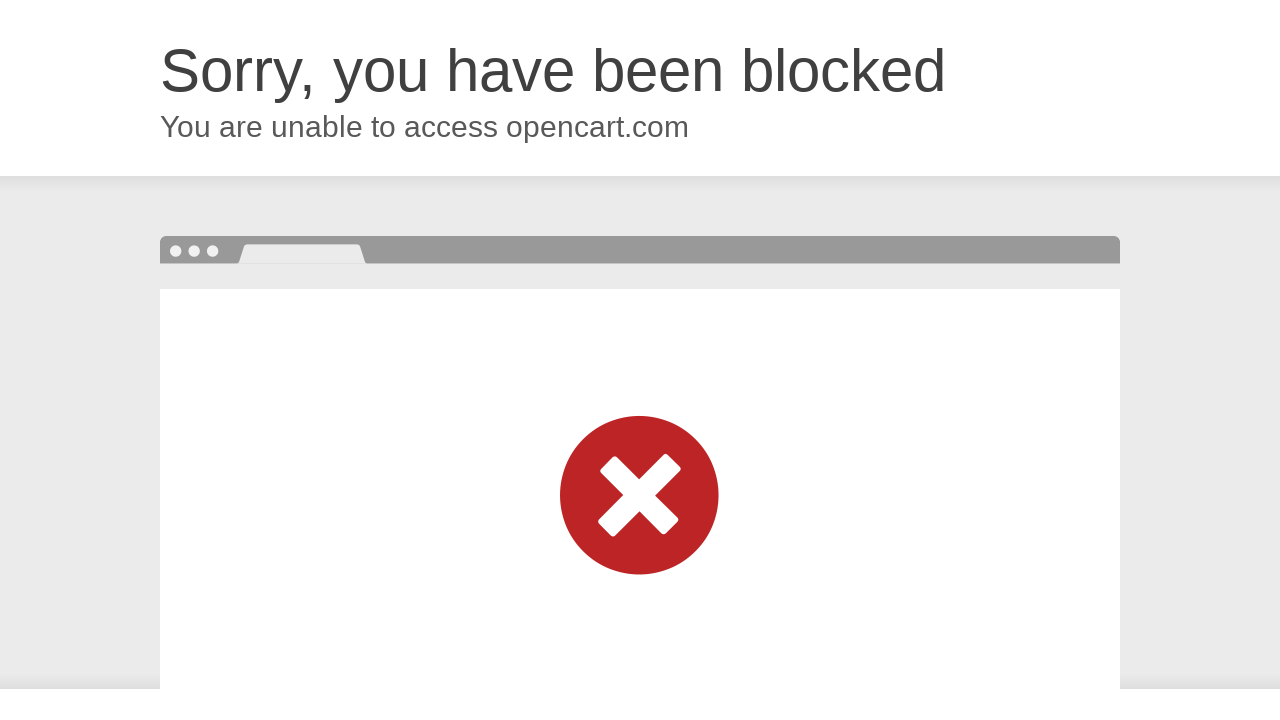

Printed 'hello world' message
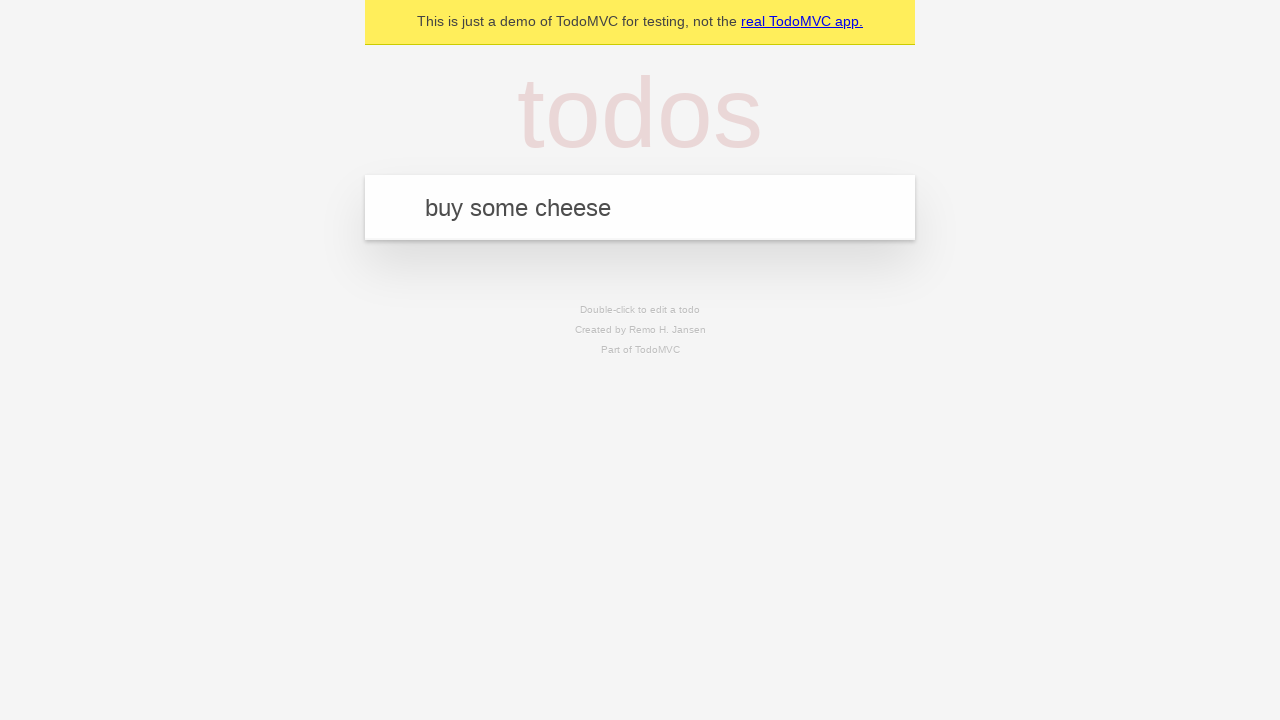

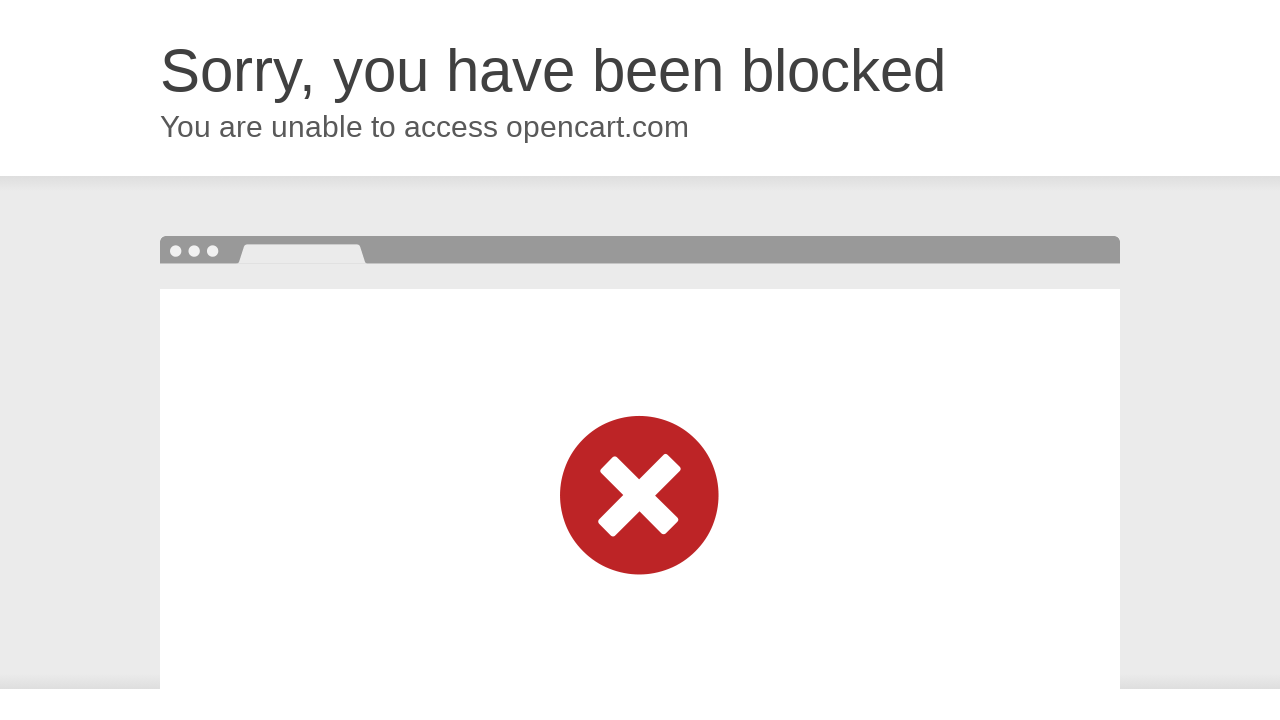